Tests different types of JavaScript alerts (simple alert, confirmation dialog, and prompt) by triggering them and interacting with each type appropriately

Starting URL: https://demoqa.com/alerts

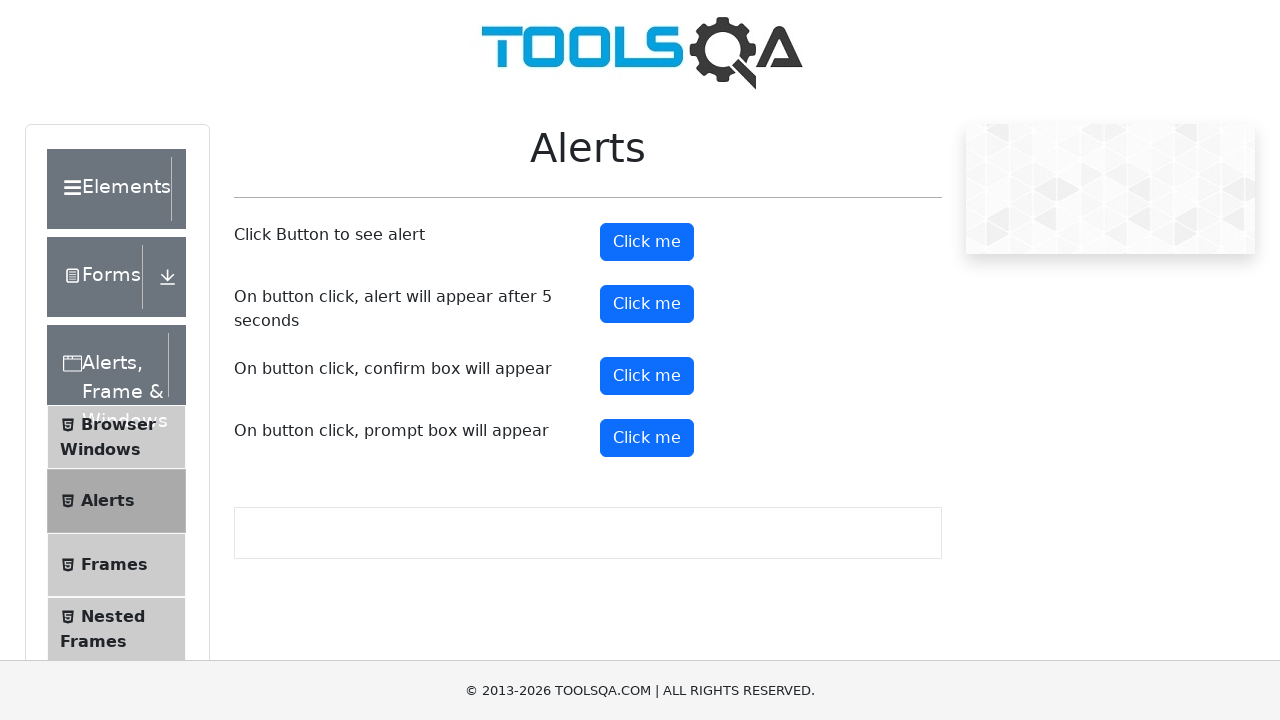

Clicked button to trigger simple alert at (647, 242) on button#alertButton
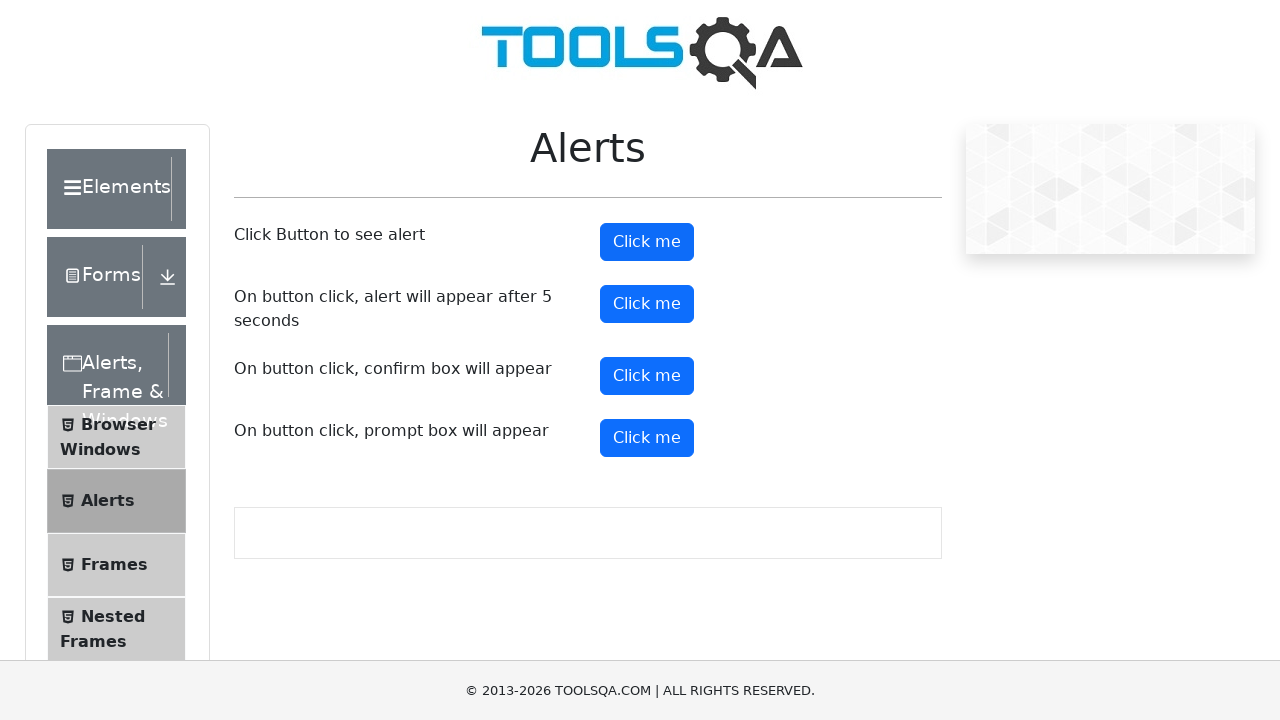

Set up dialog handler to accept simple alert
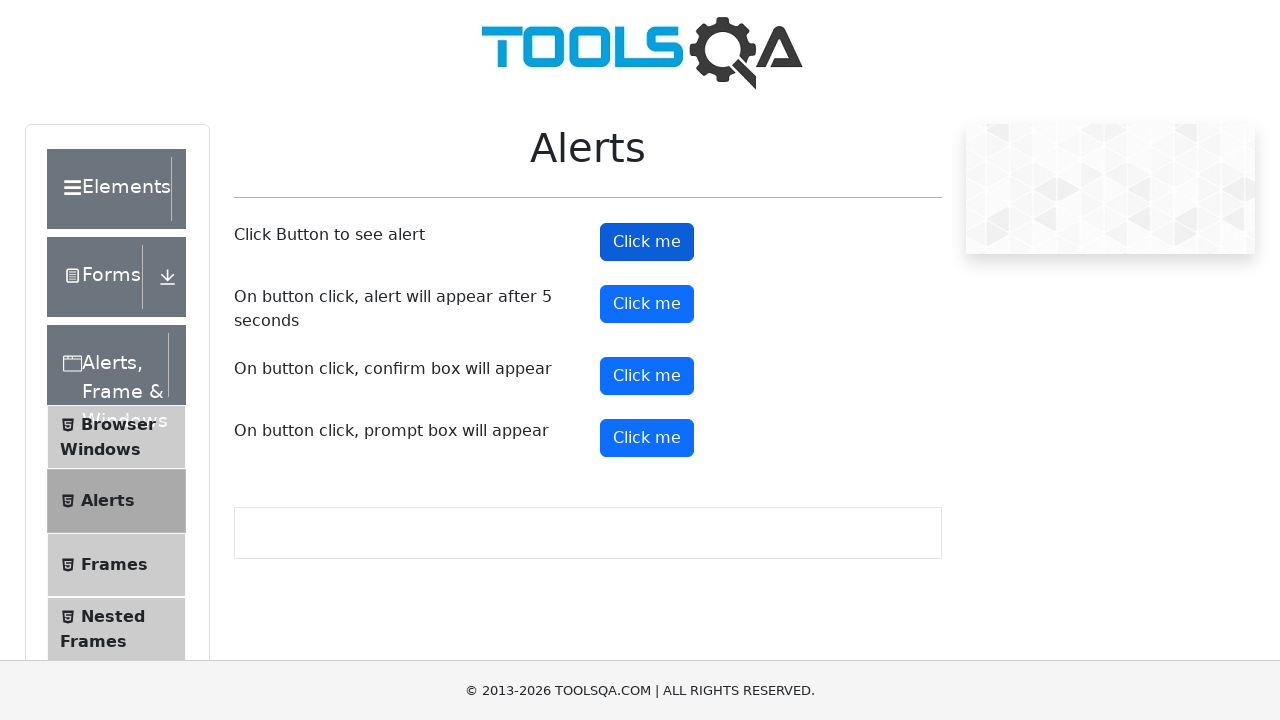

Waited for simple alert to be handled
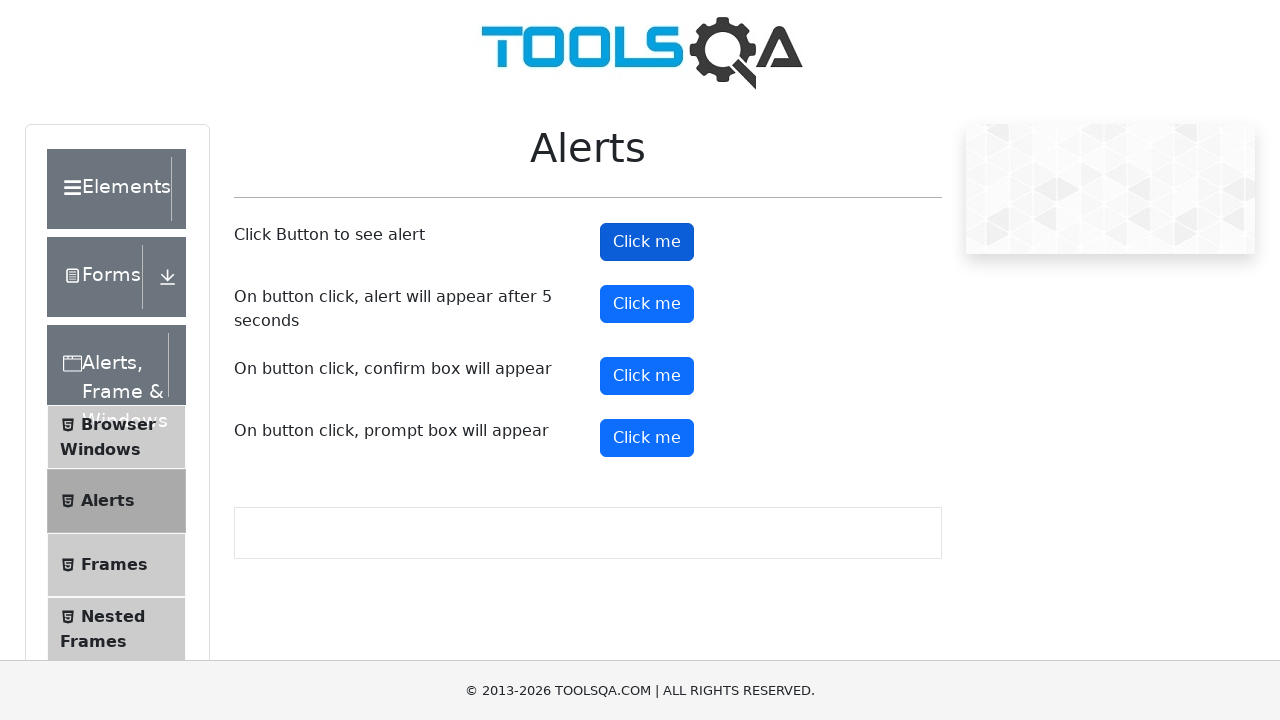

Clicked button to trigger confirmation alert at (647, 376) on button#confirmButton
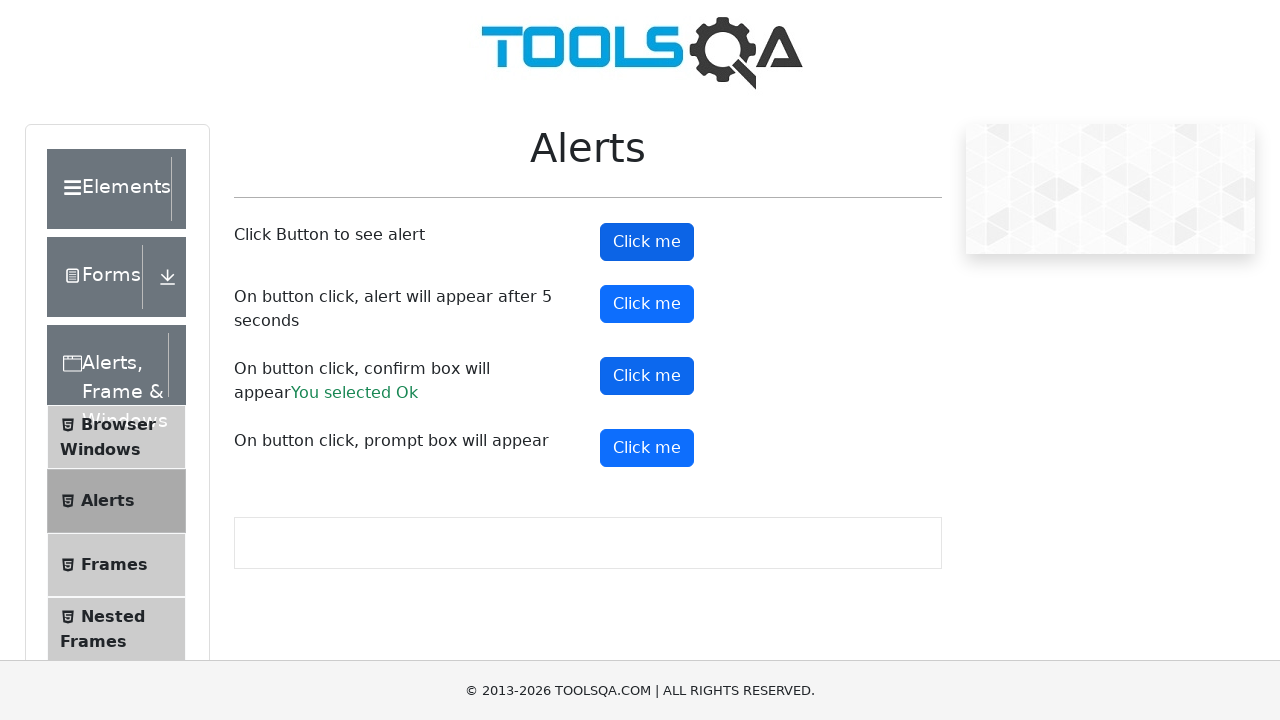

Set up dialog handler to dismiss confirmation alert
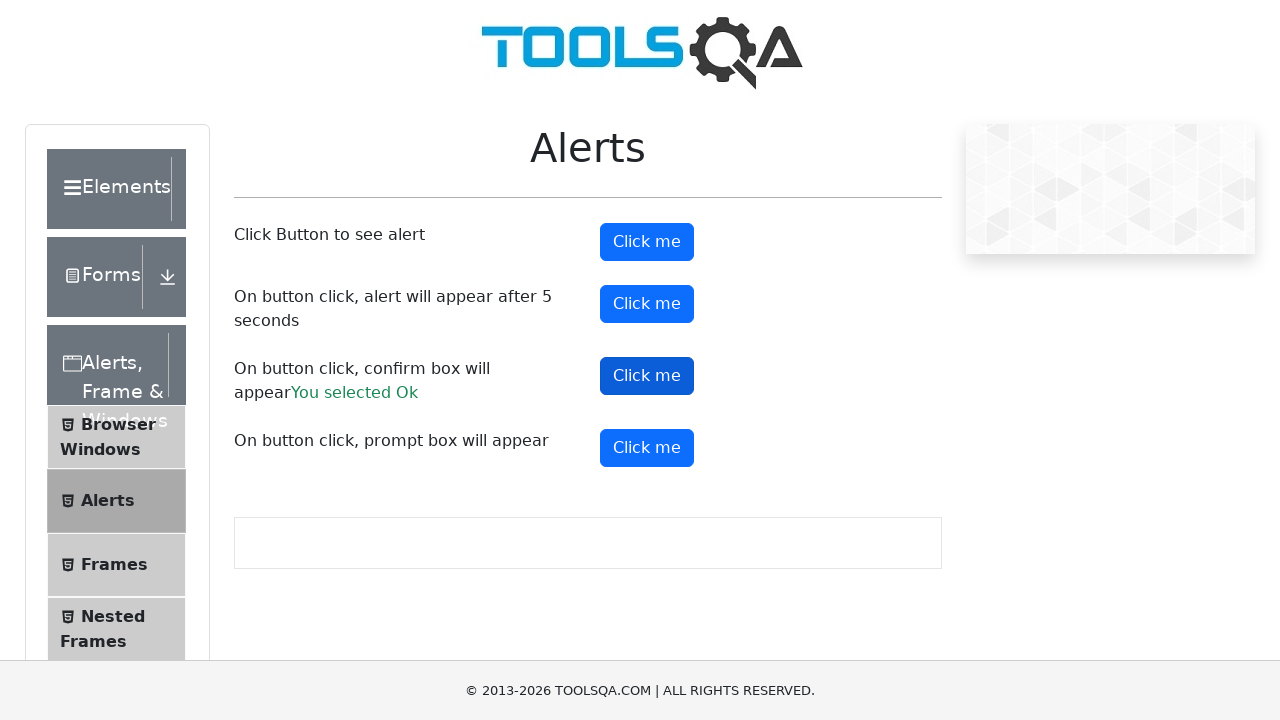

Waited for confirmation alert to be handled
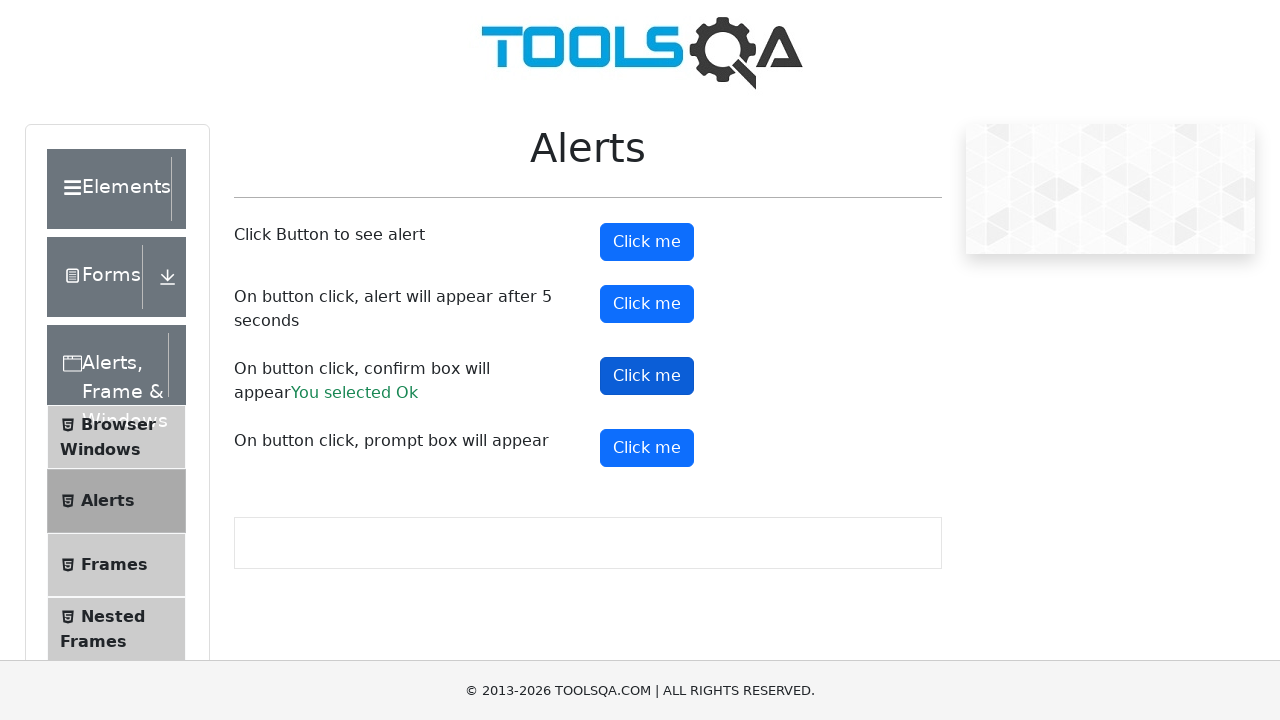

Clicked button to trigger prompt alert at (647, 448) on button#promtButton
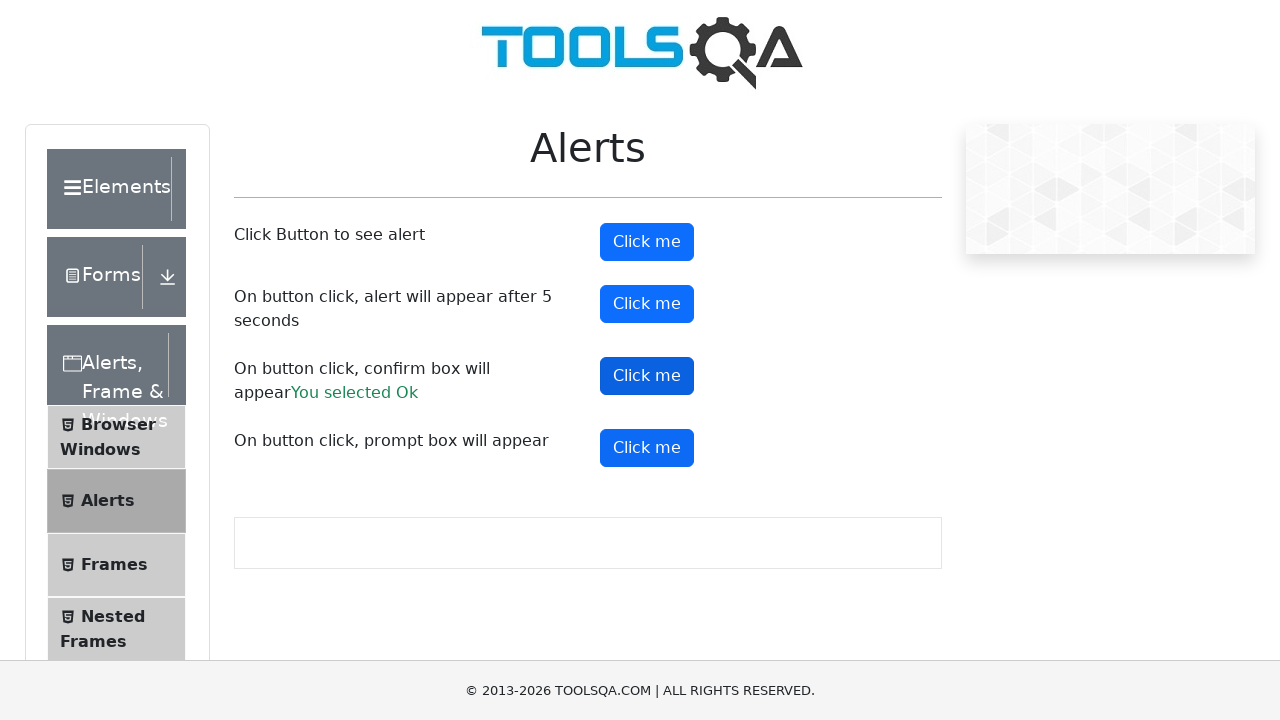

Set up dialog handler to accept prompt alert with text 'Tushar'
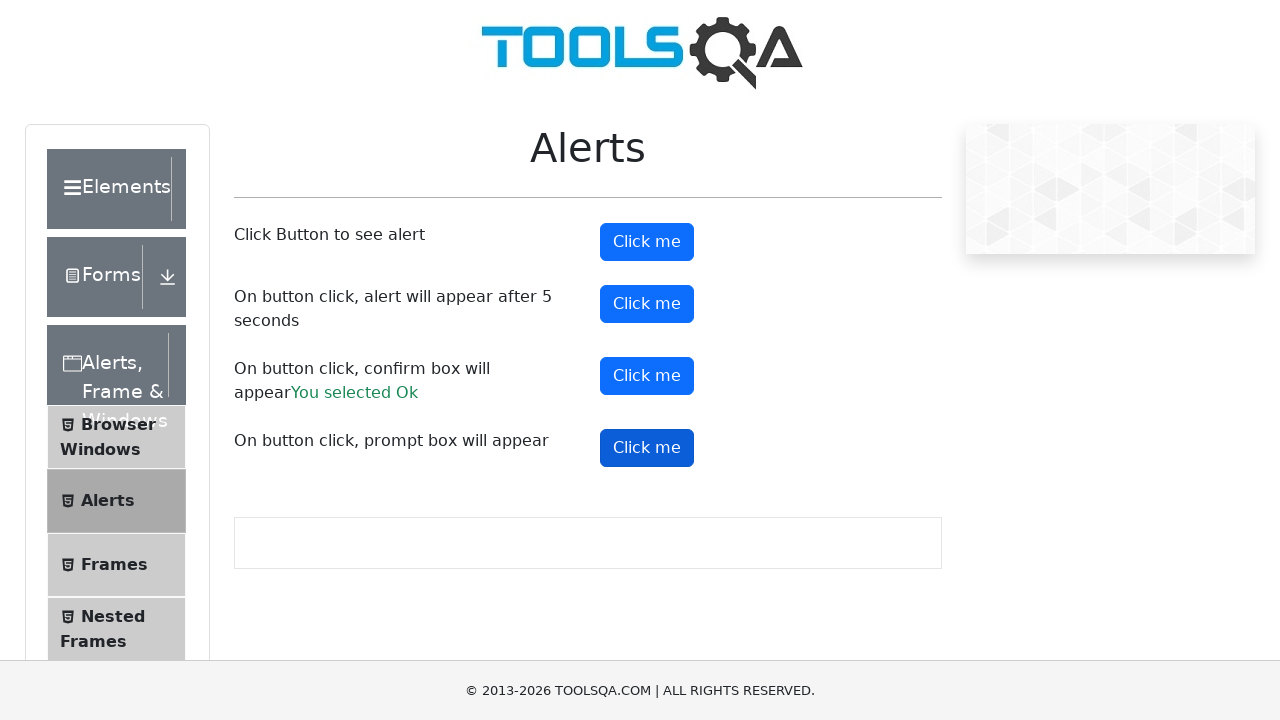

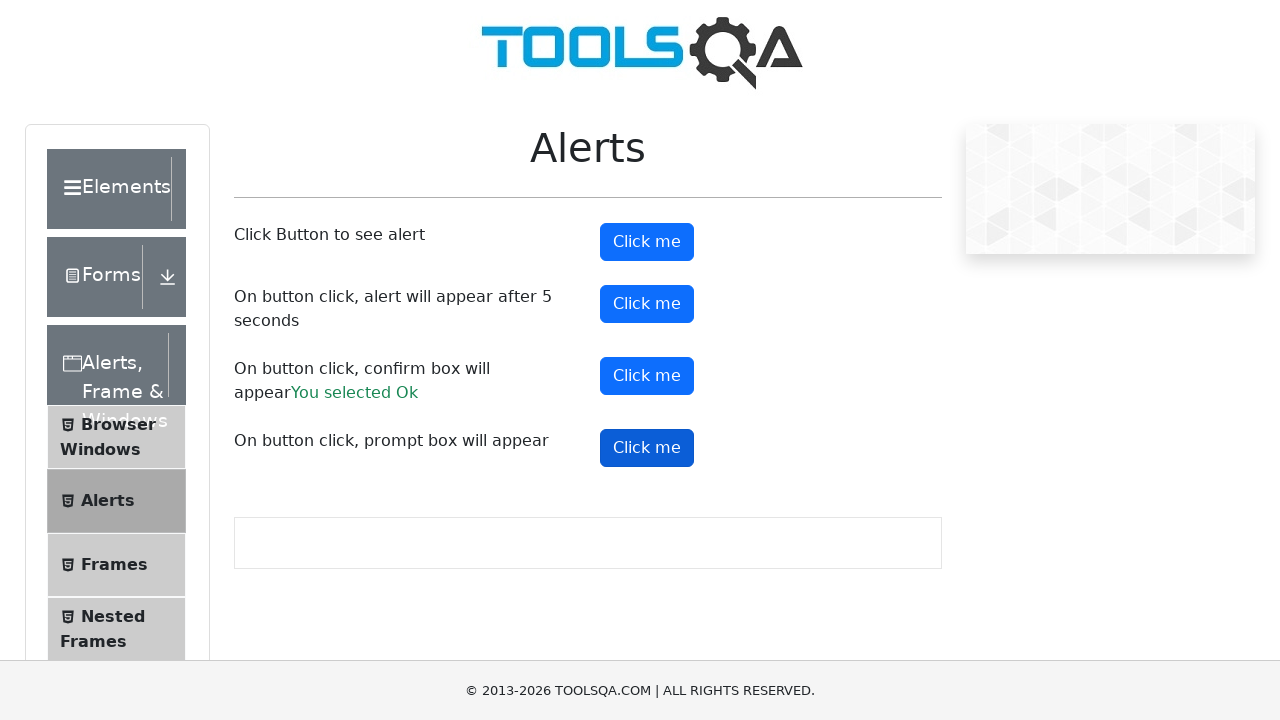